Tests editing a todo item by double-clicking and modifying the text

Starting URL: https://demo.playwright.dev/todomvc

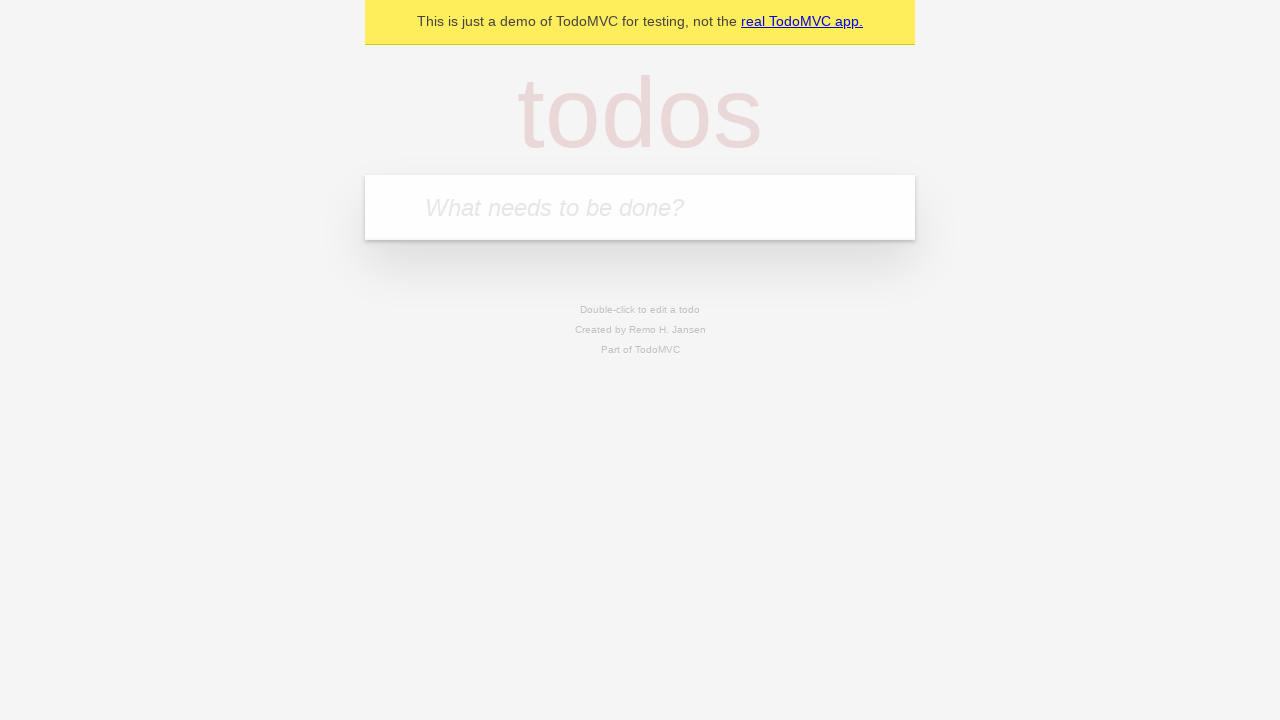

Filled todo input with 'buy some cheese' on internal:attr=[placeholder="What needs to be done?"i]
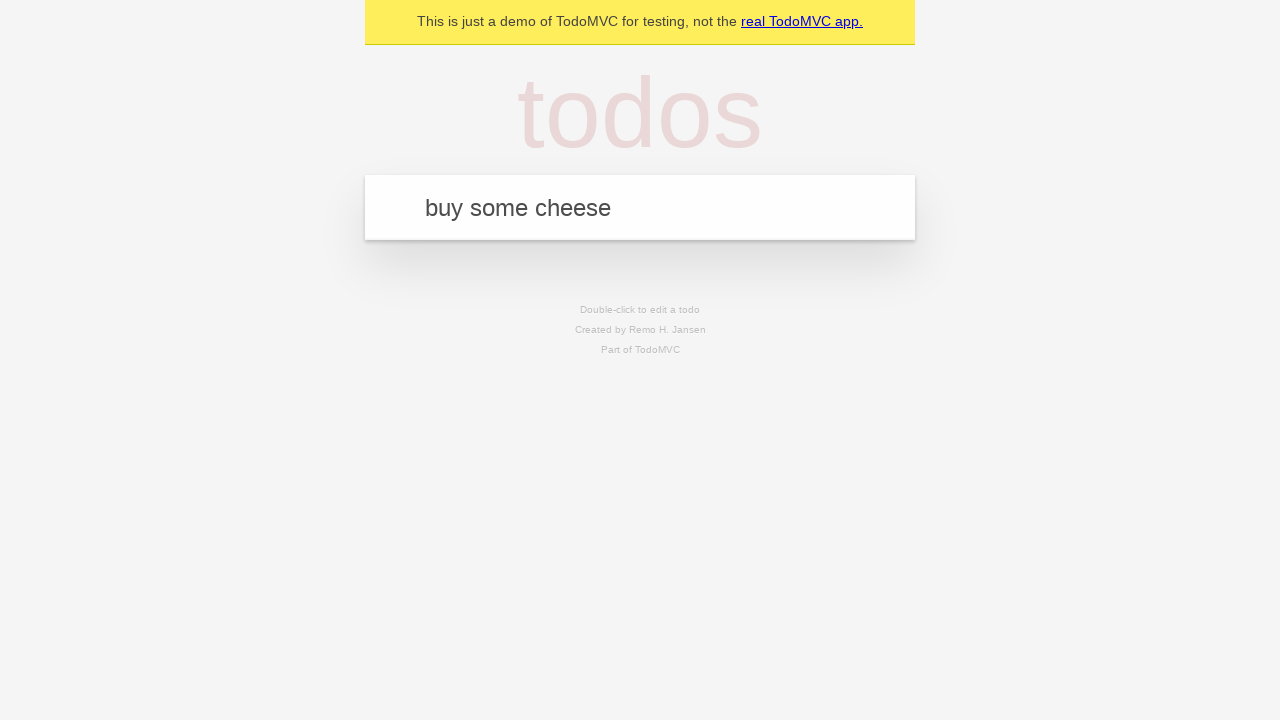

Pressed Enter to add first todo item on internal:attr=[placeholder="What needs to be done?"i]
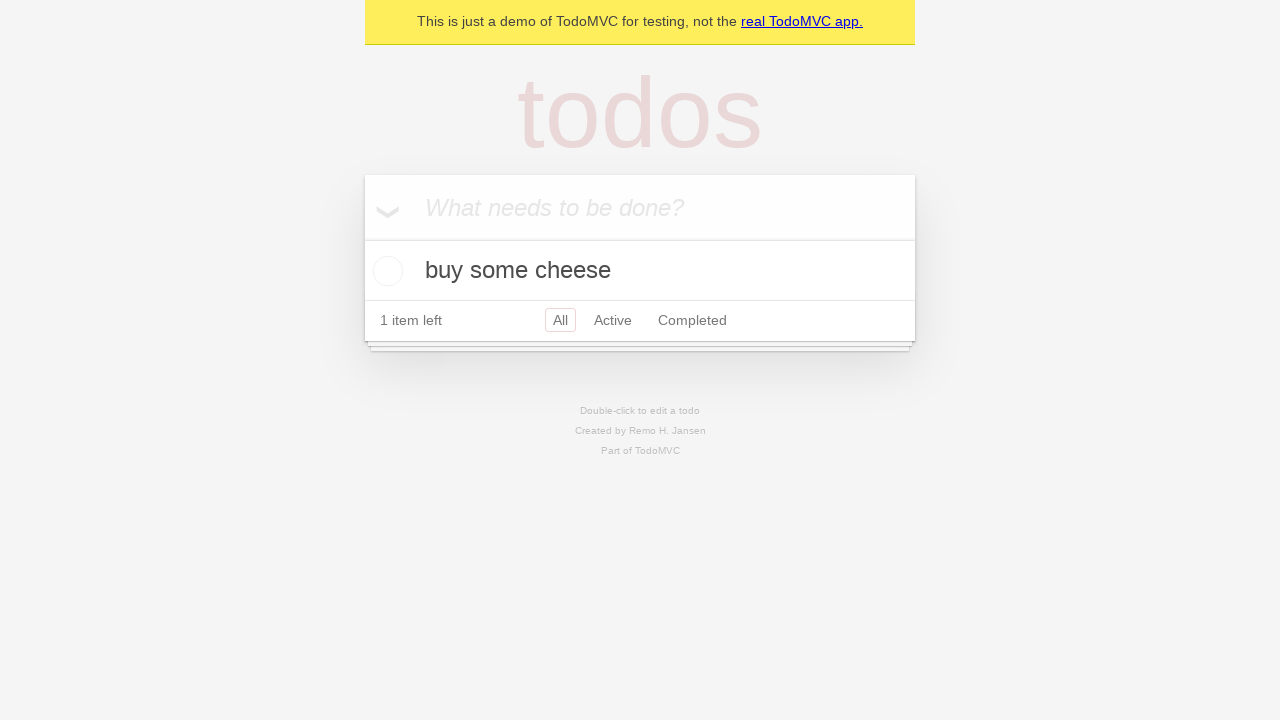

Filled todo input with 'feed the cat' on internal:attr=[placeholder="What needs to be done?"i]
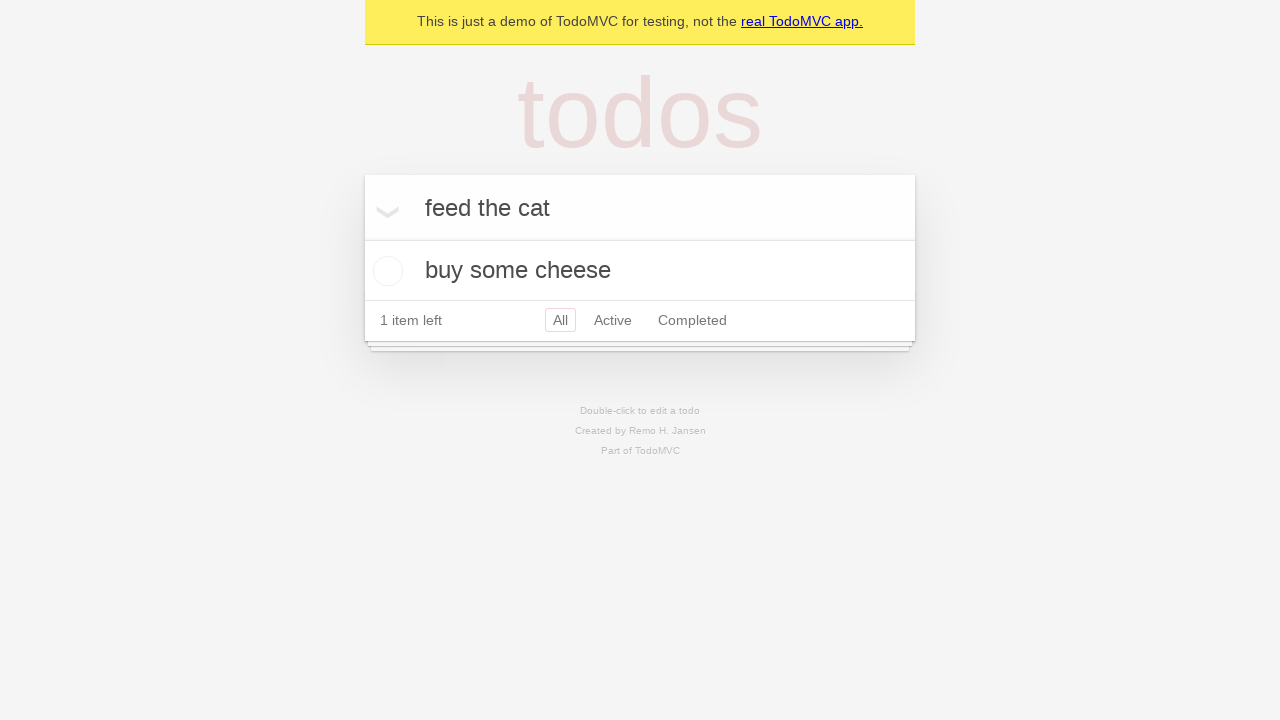

Pressed Enter to add second todo item on internal:attr=[placeholder="What needs to be done?"i]
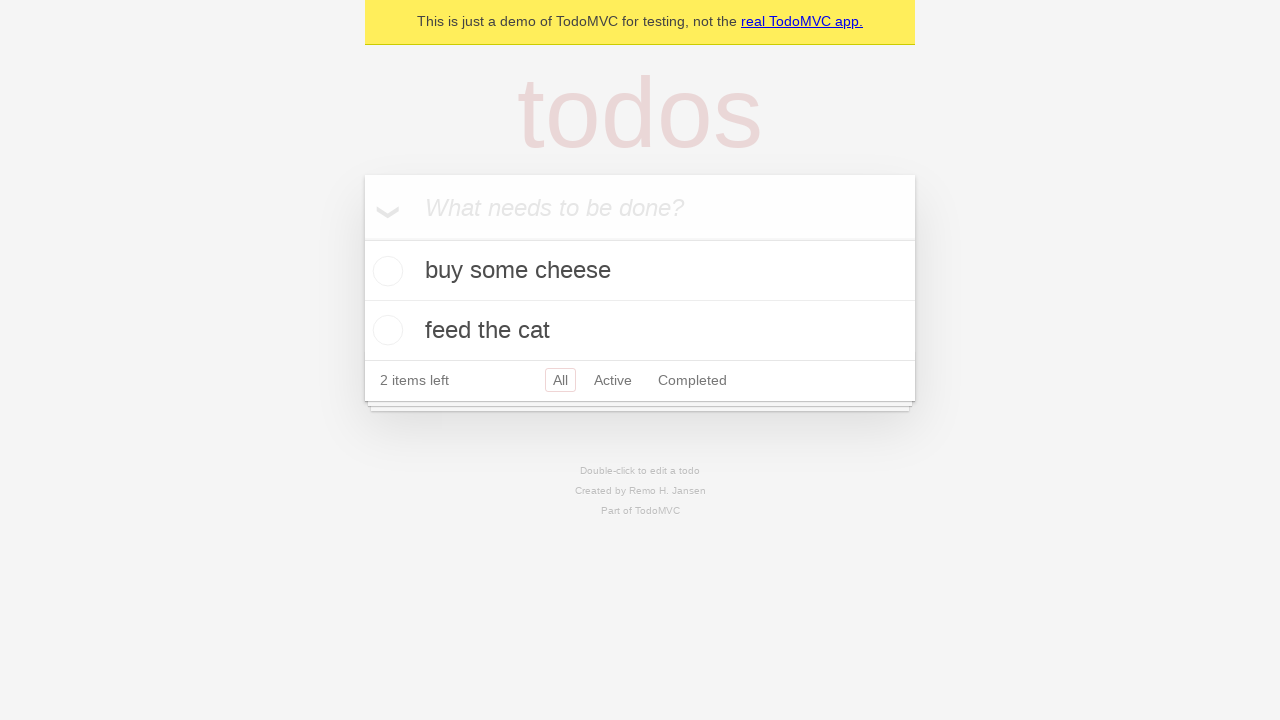

Filled todo input with 'book a doctors appointment' on internal:attr=[placeholder="What needs to be done?"i]
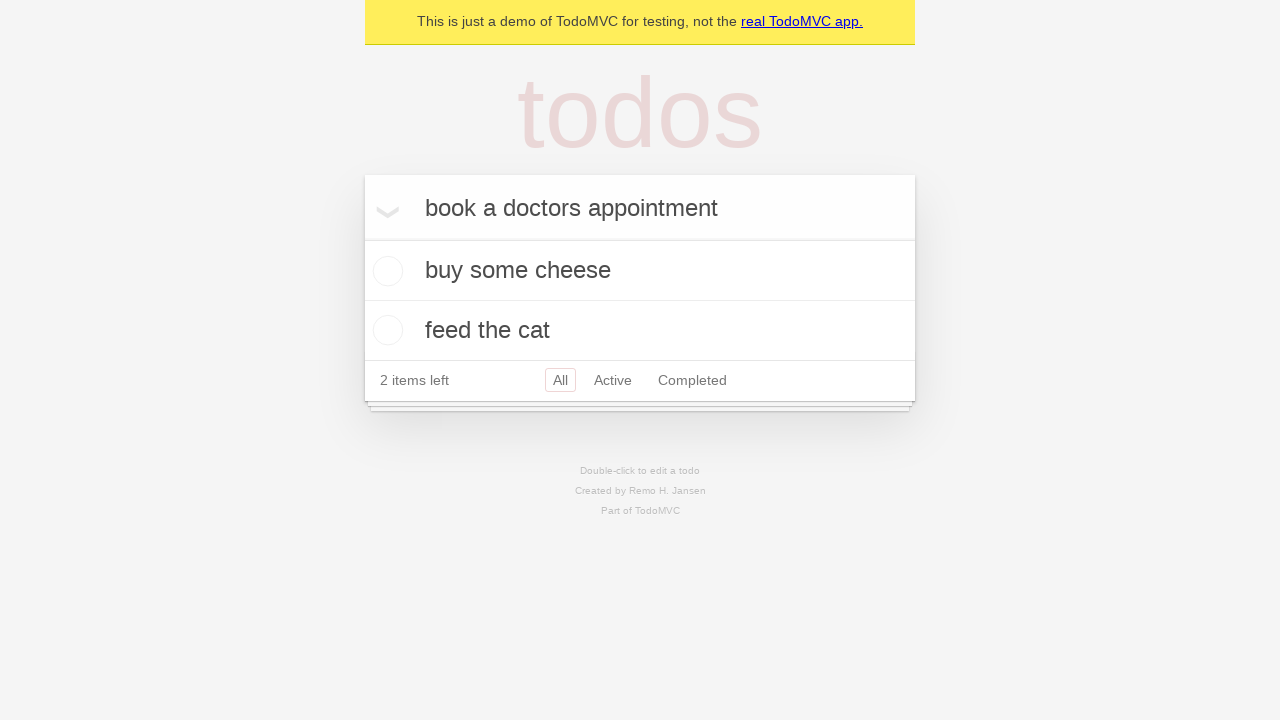

Pressed Enter to add third todo item on internal:attr=[placeholder="What needs to be done?"i]
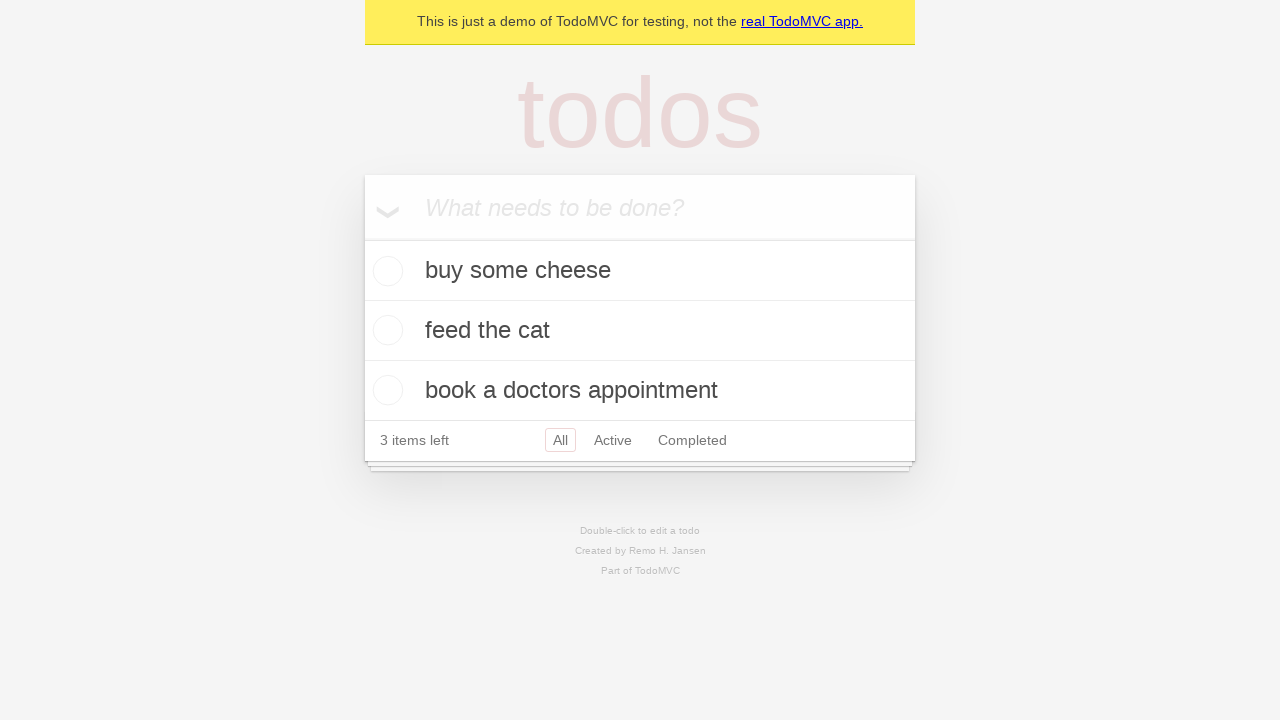

Waited for todo items to load
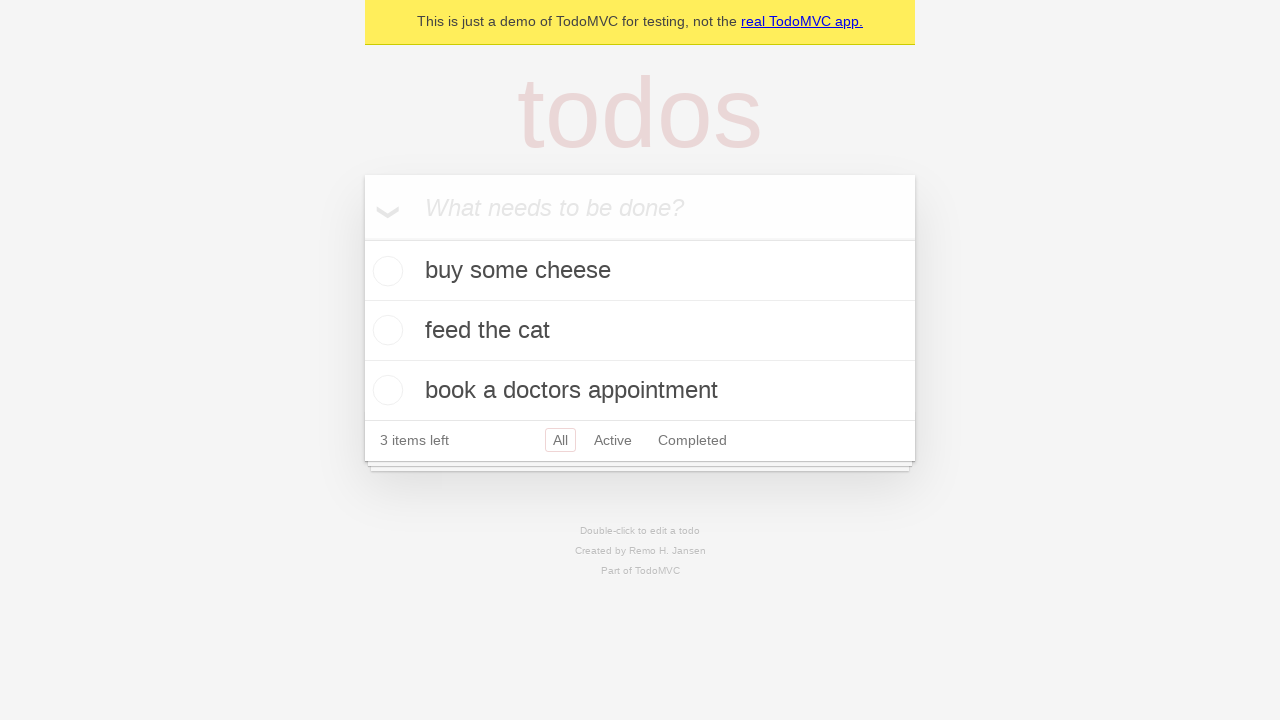

Retrieved all todo items
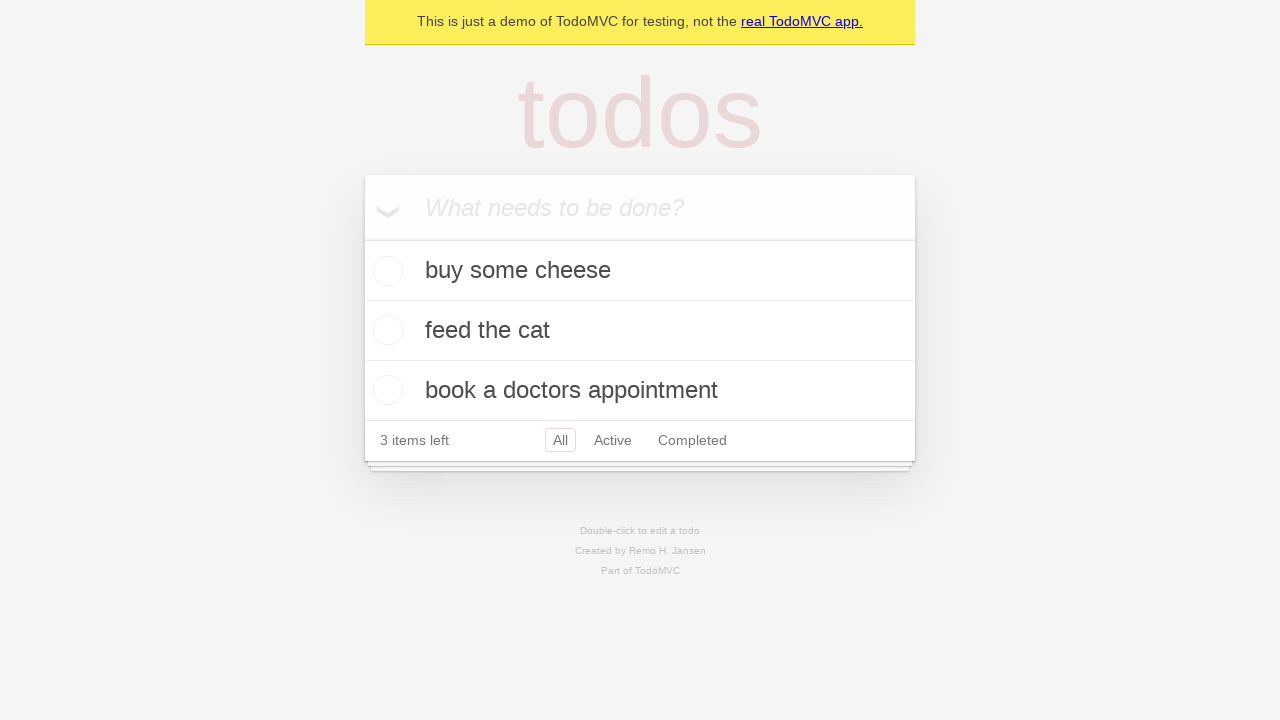

Selected second todo item
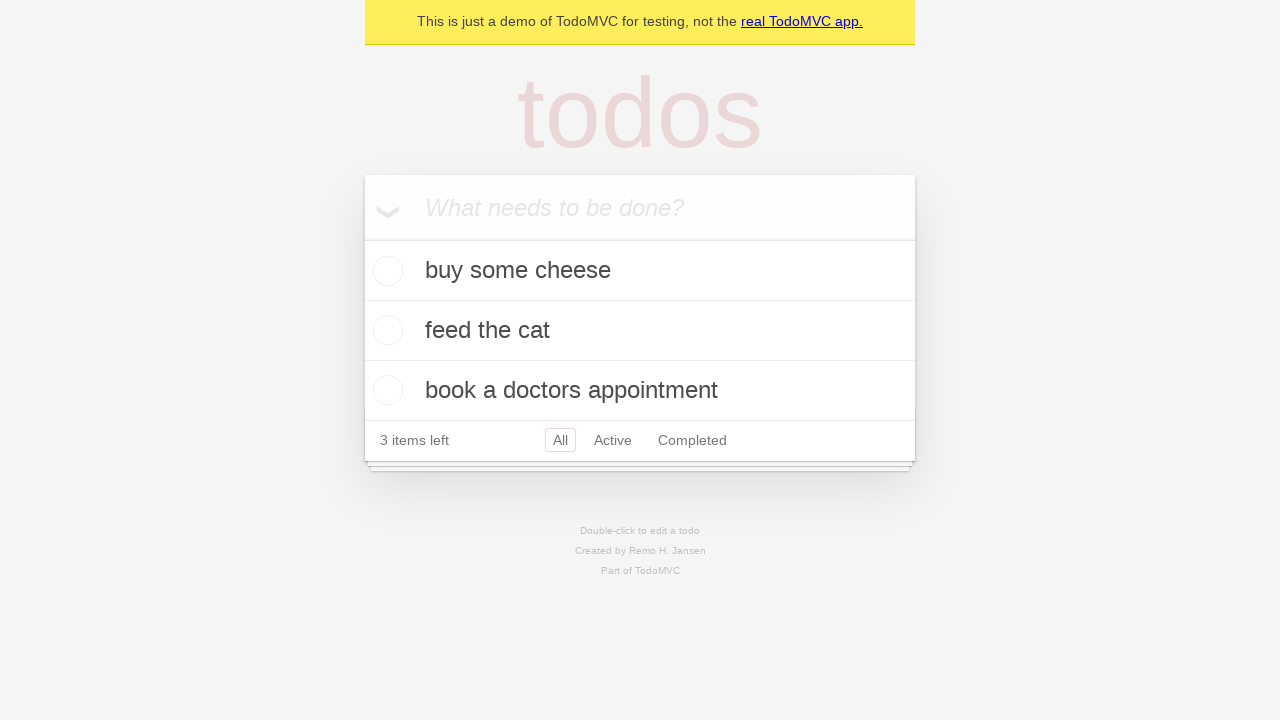

Double-clicked second todo item to enter edit mode at (640, 331) on internal:testid=[data-testid="todo-item"s] >> nth=1
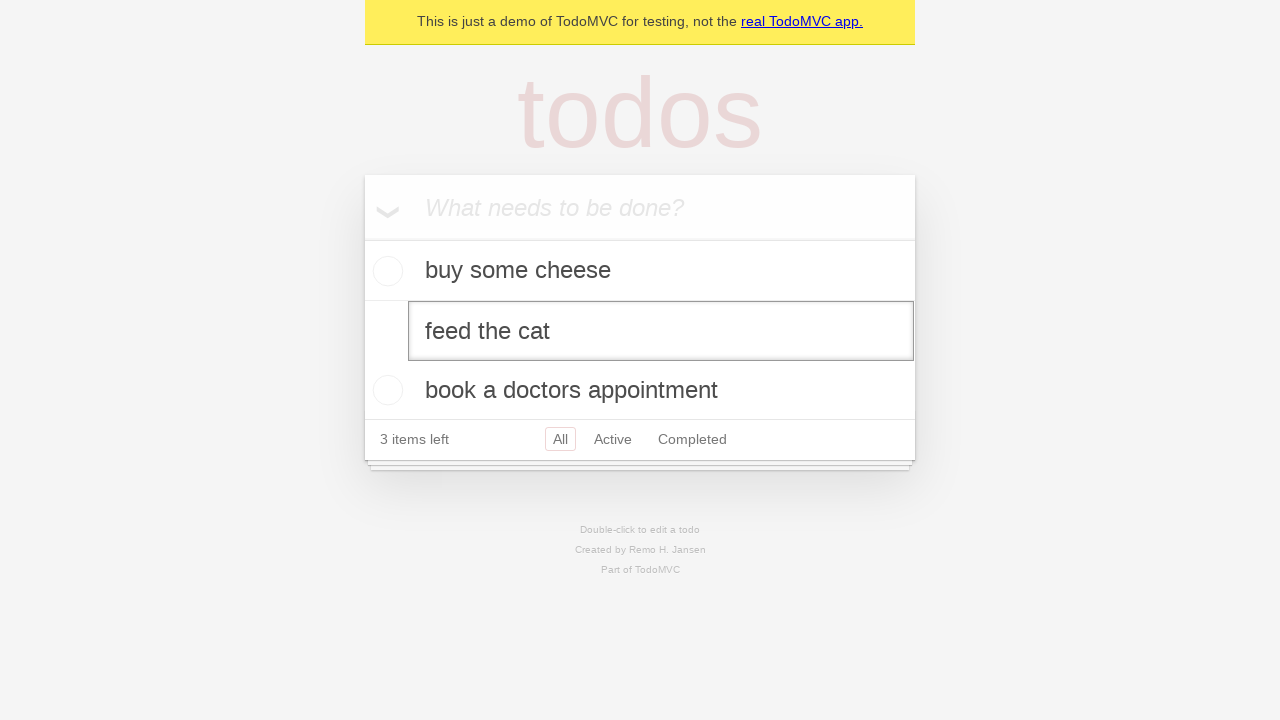

Edited todo text to 'buy some sausages' on internal:testid=[data-testid="todo-item"s] >> nth=1 >> internal:role=textbox[nam
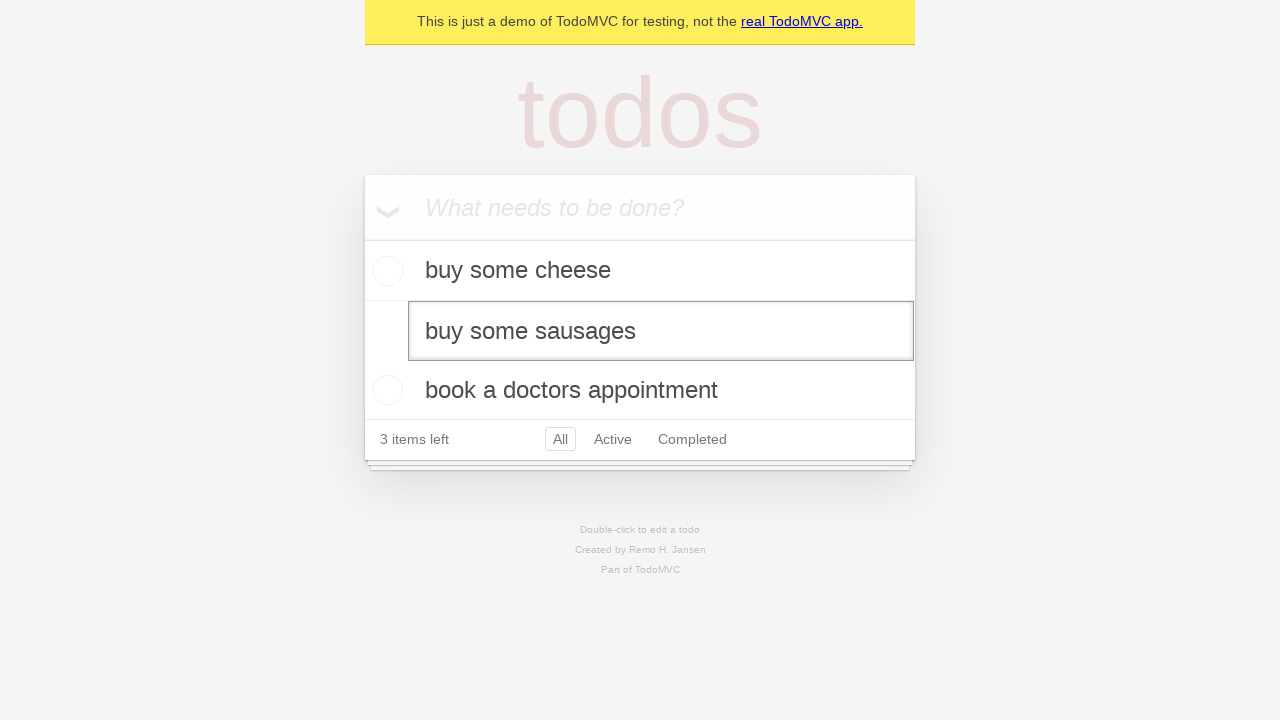

Pressed Enter to confirm the edited todo item on internal:testid=[data-testid="todo-item"s] >> nth=1 >> internal:role=textbox[nam
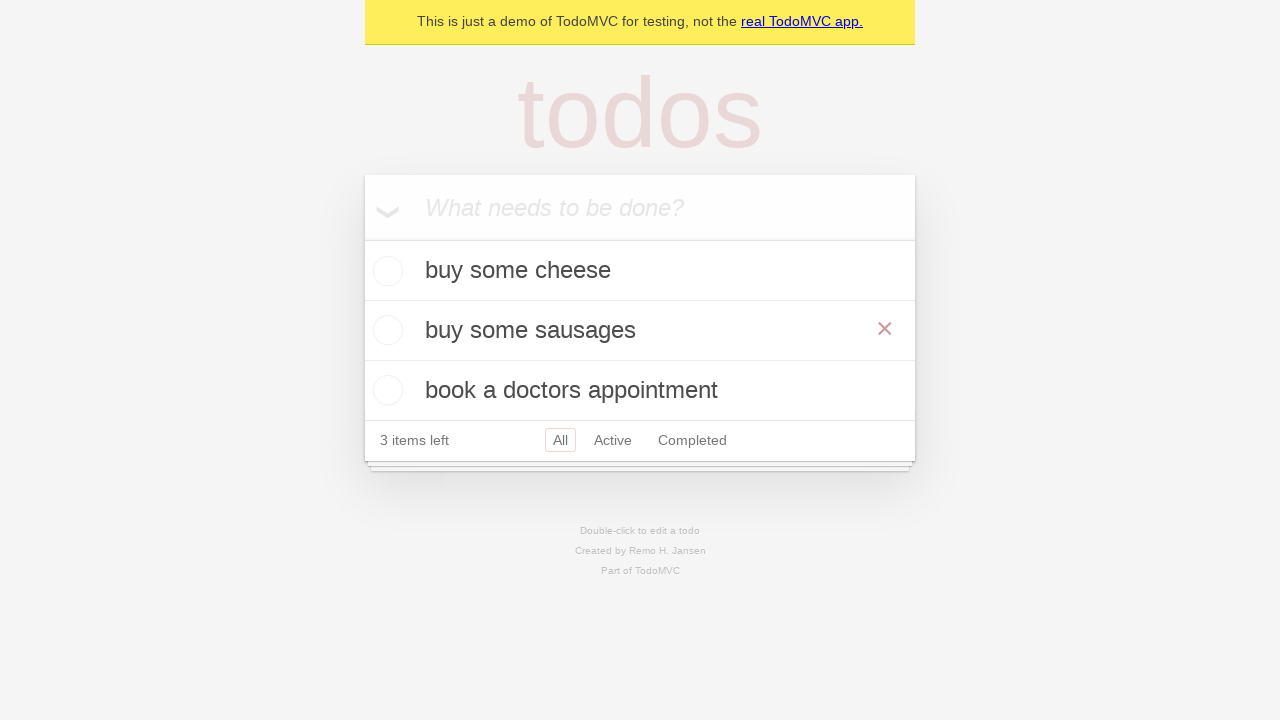

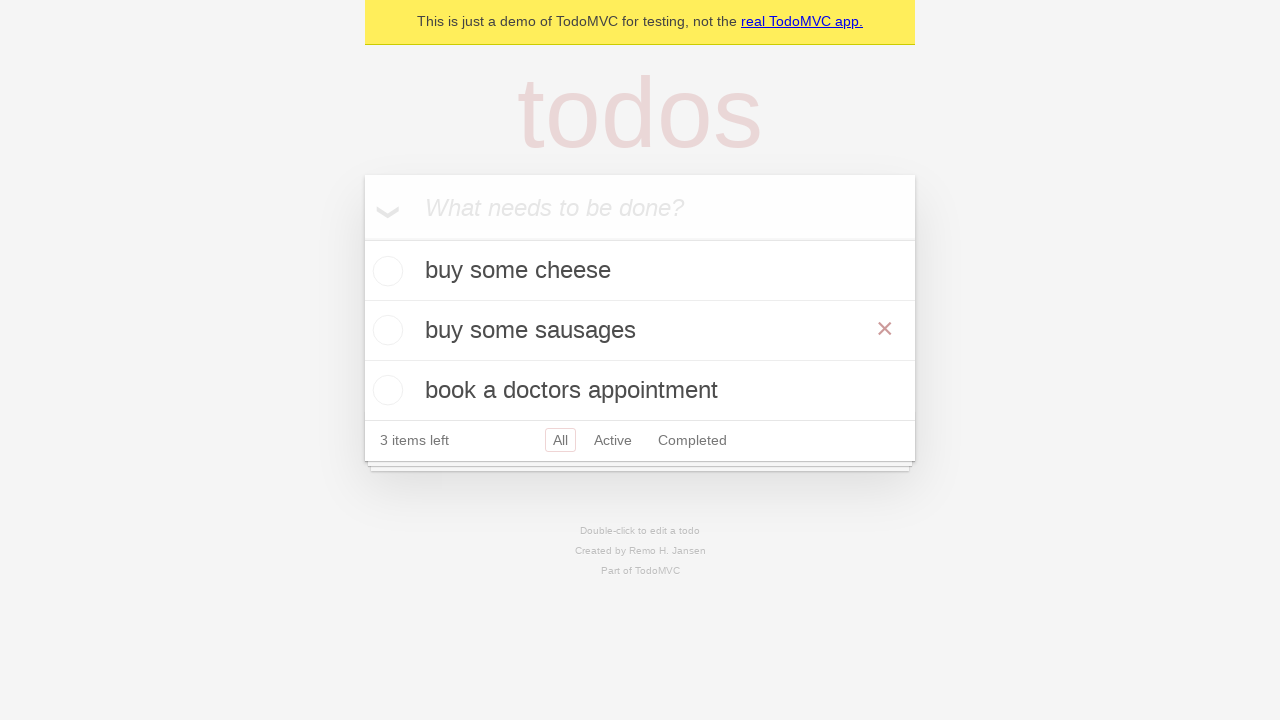